Tests navigation menu interaction by hovering over the add-ons menu and clicking on Visa Services link

Starting URL: https://book.spicejet.com/

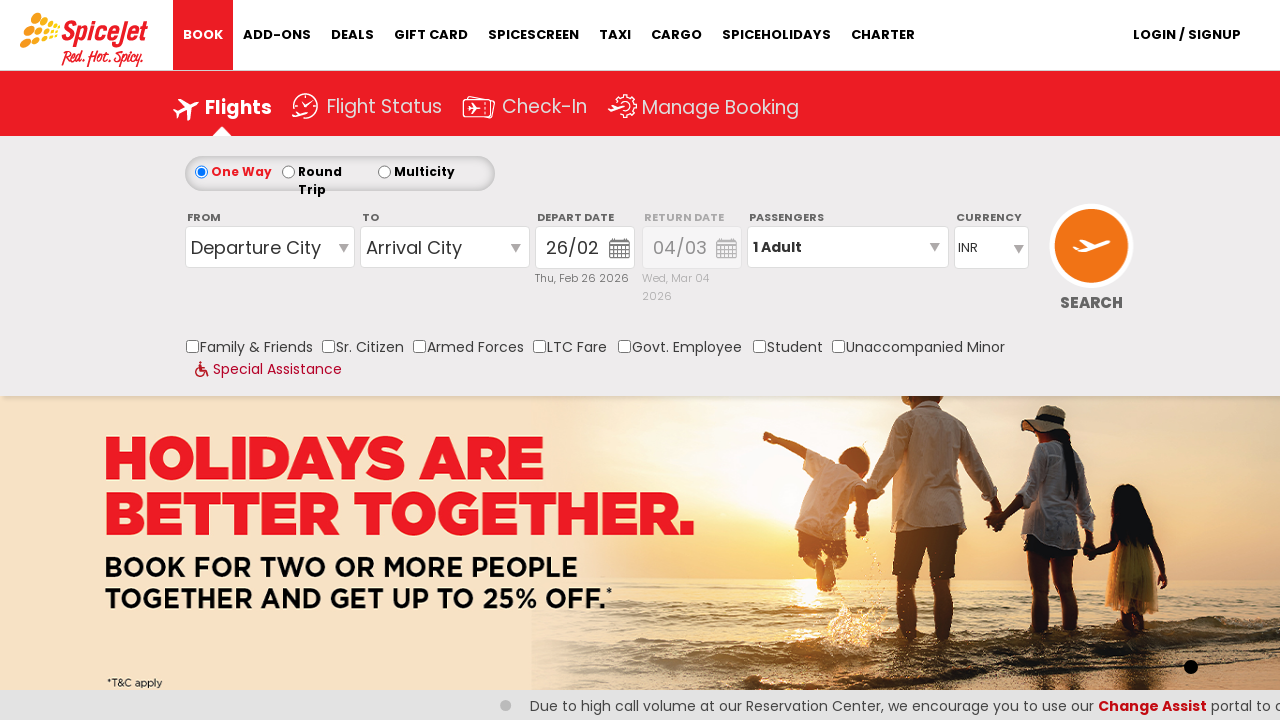

Hovered over add-ons menu item at (277, 35) on xpath=//a[@id='highlight-addons']
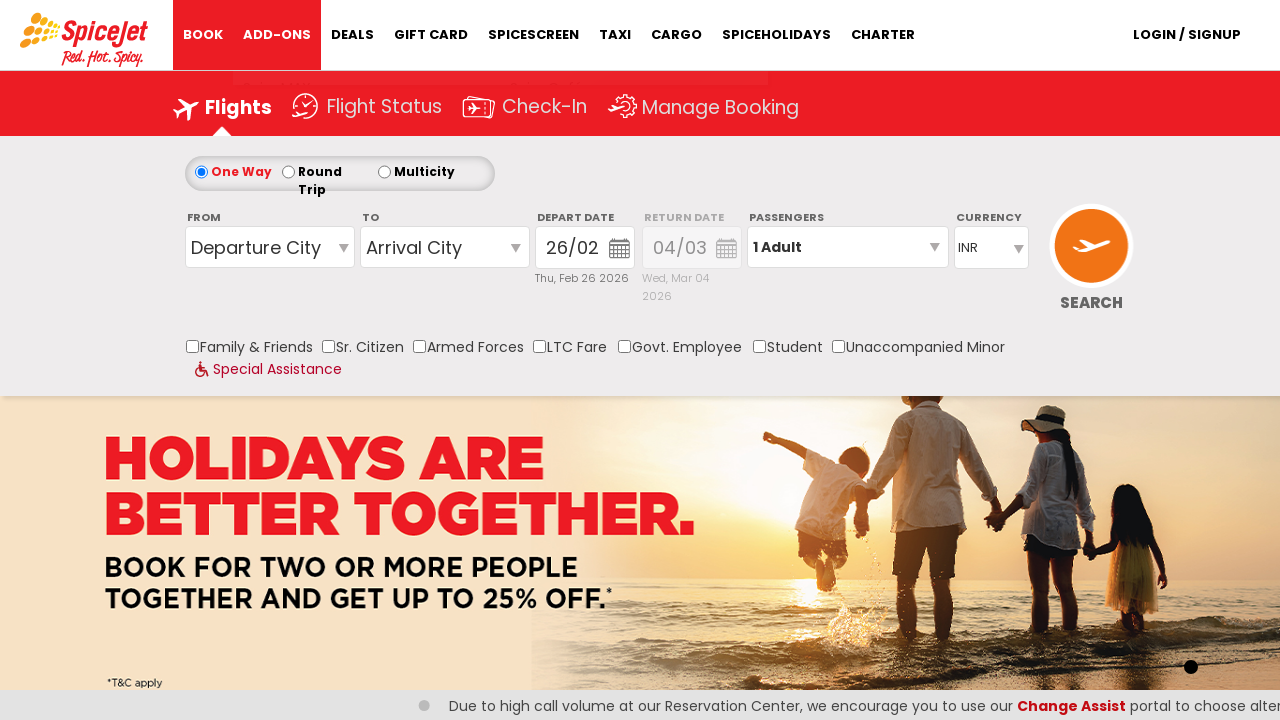

Clicked on Visa Services link at (628, 182) on xpath=//a[contains(text(),'Visa Services')]
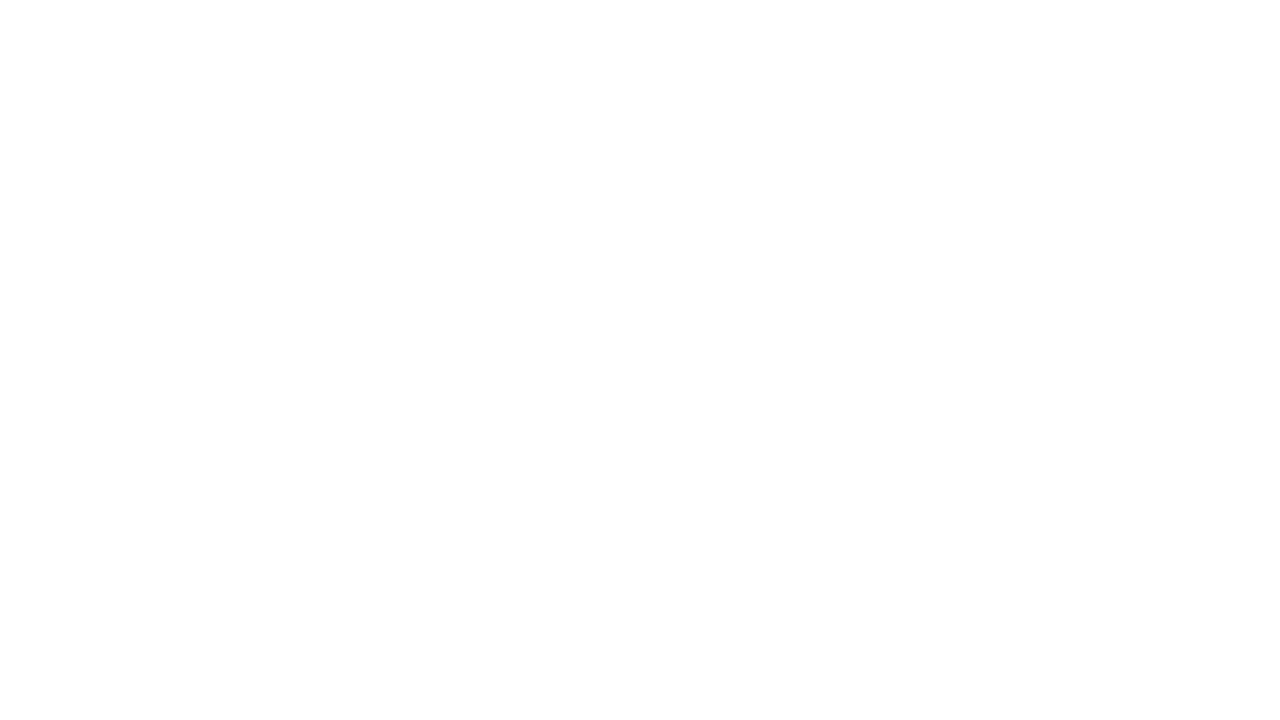

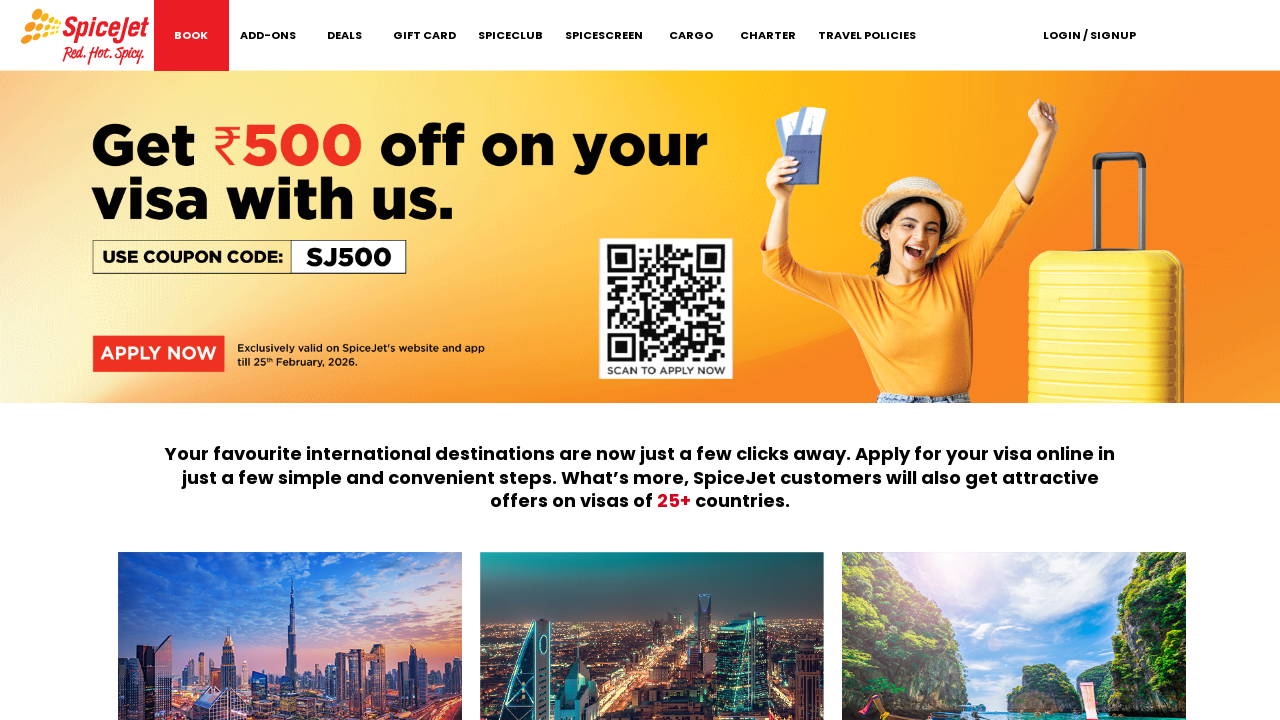